Tests checkbox and radio button selection by clicking elements and verifying their selected state

Starting URL: https://automationfc.github.io/basic-form/index.html

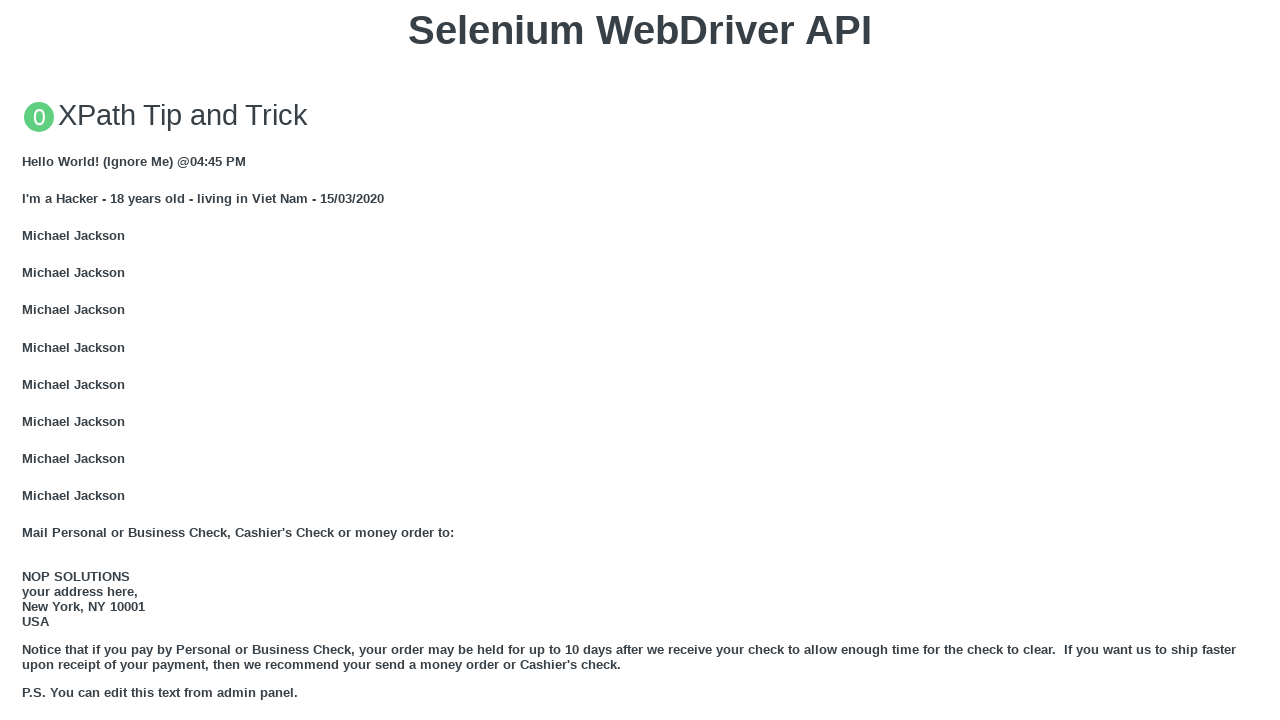

Clicked 'Under 18' checkbox at (28, 360) on xpath=//input[@id='under_18']
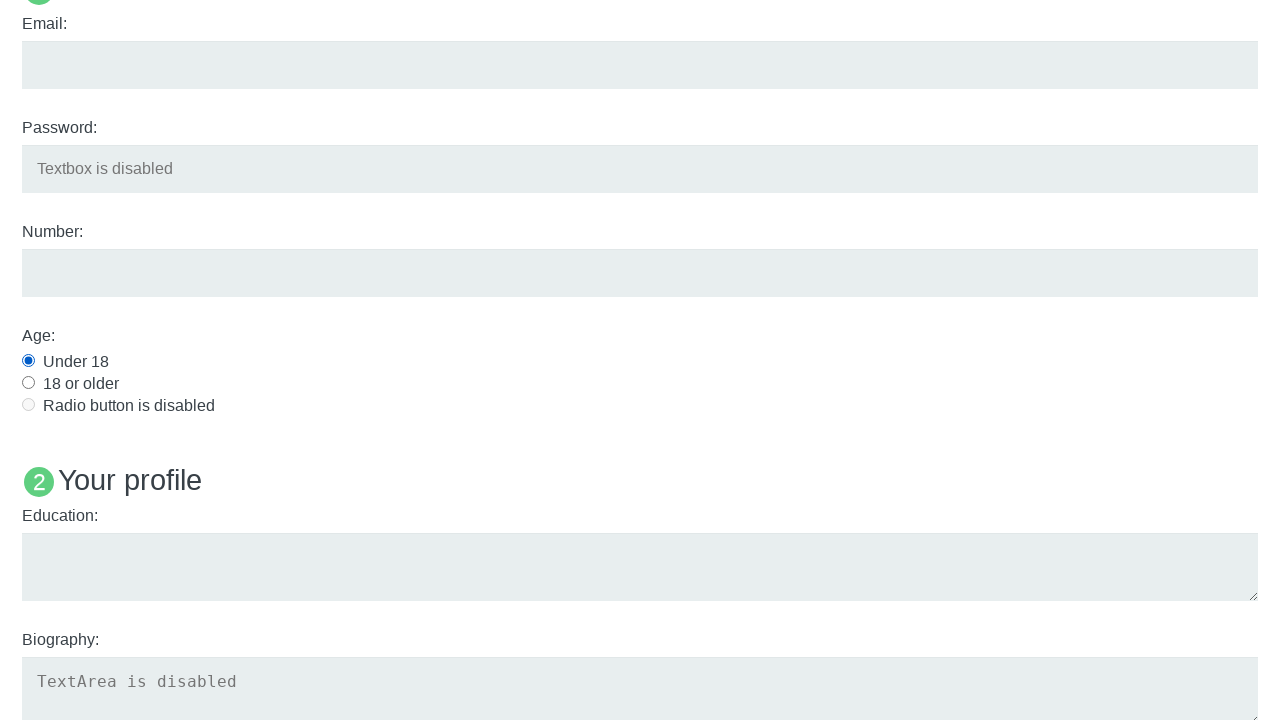

Clicked 'Java' language checkbox at (28, 361) on xpath=//input[@id='java']
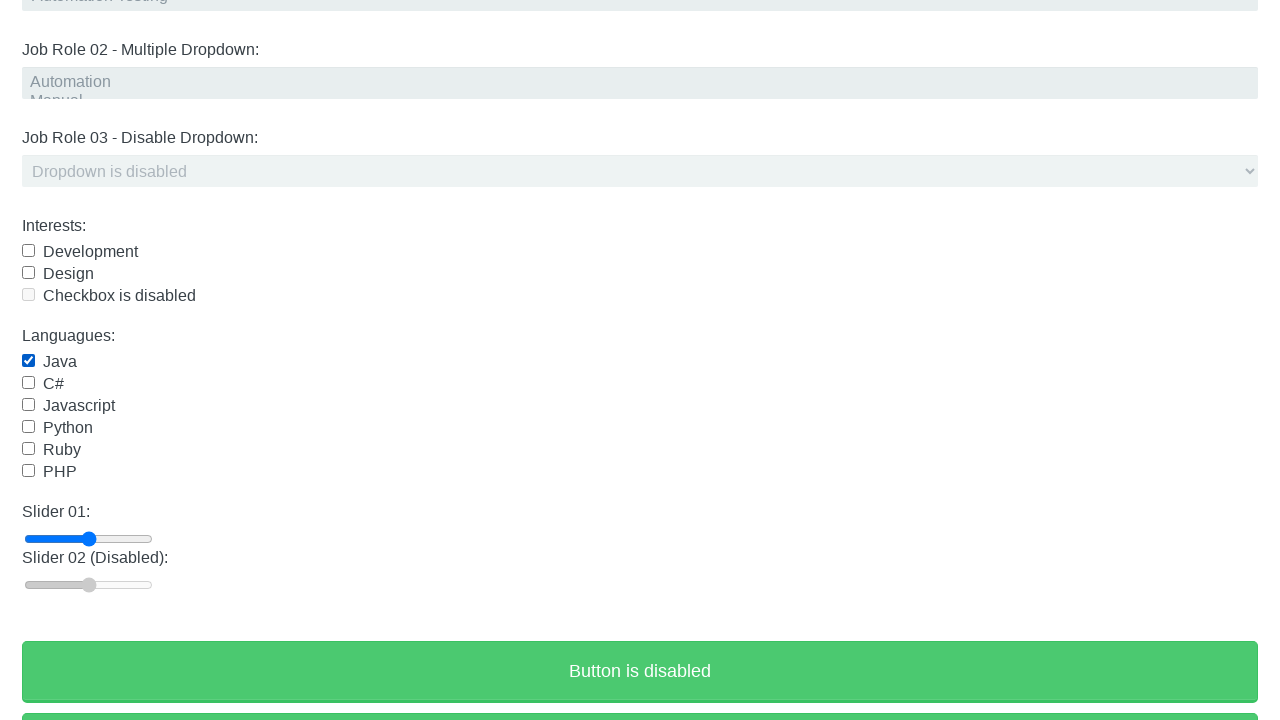

Verified 'Under 18' checkbox is checked
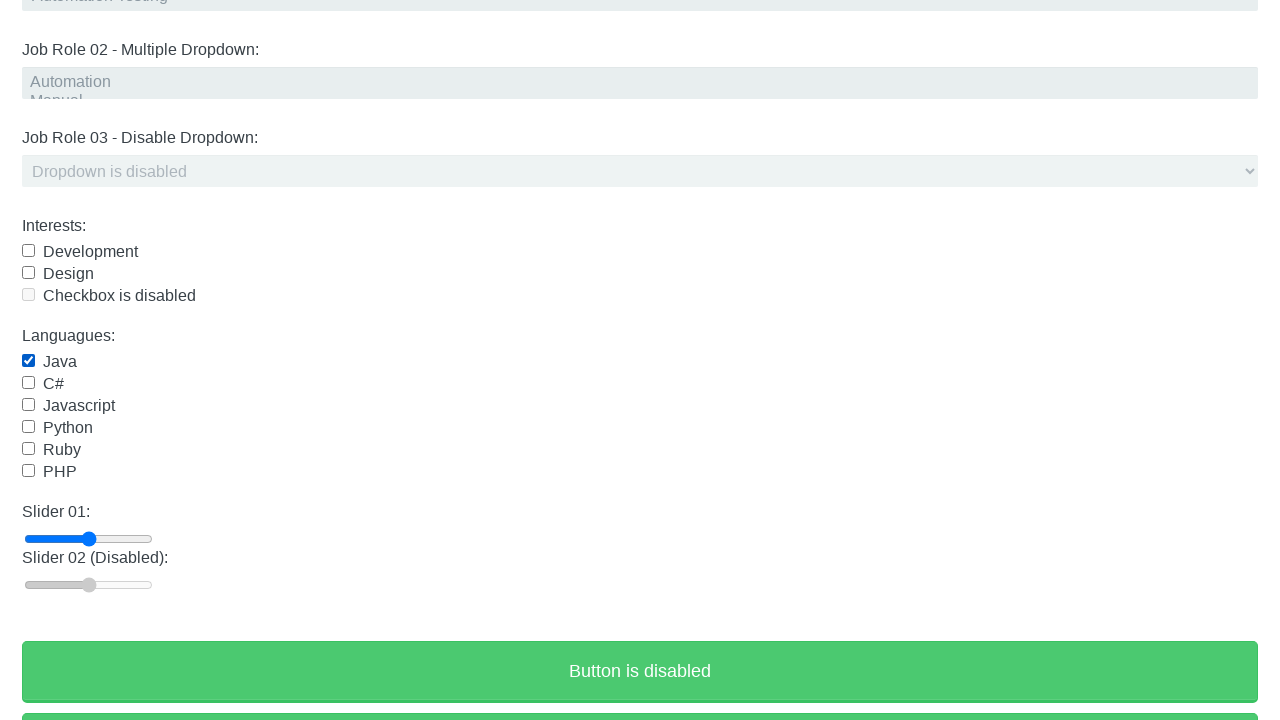

Verified 'Java' checkbox is checked
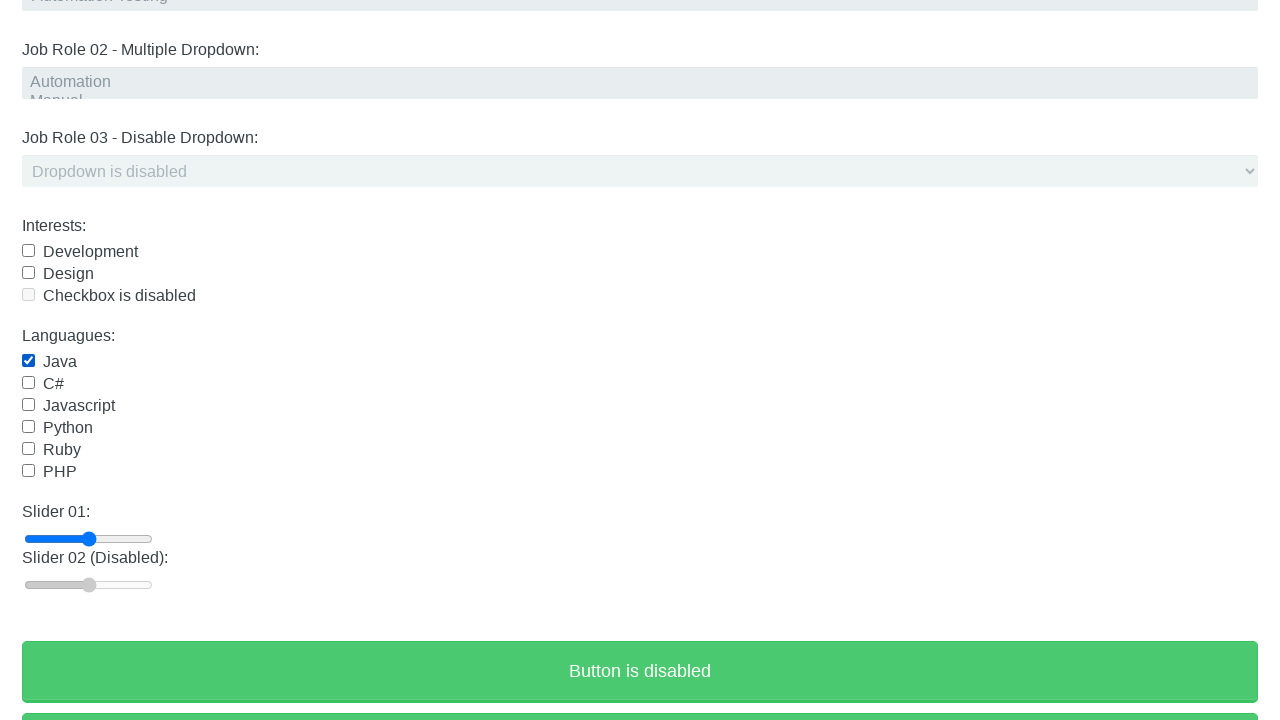

Clicked 'Under 18' checkbox to deselect at (28, 360) on xpath=//input[@id='under_18']
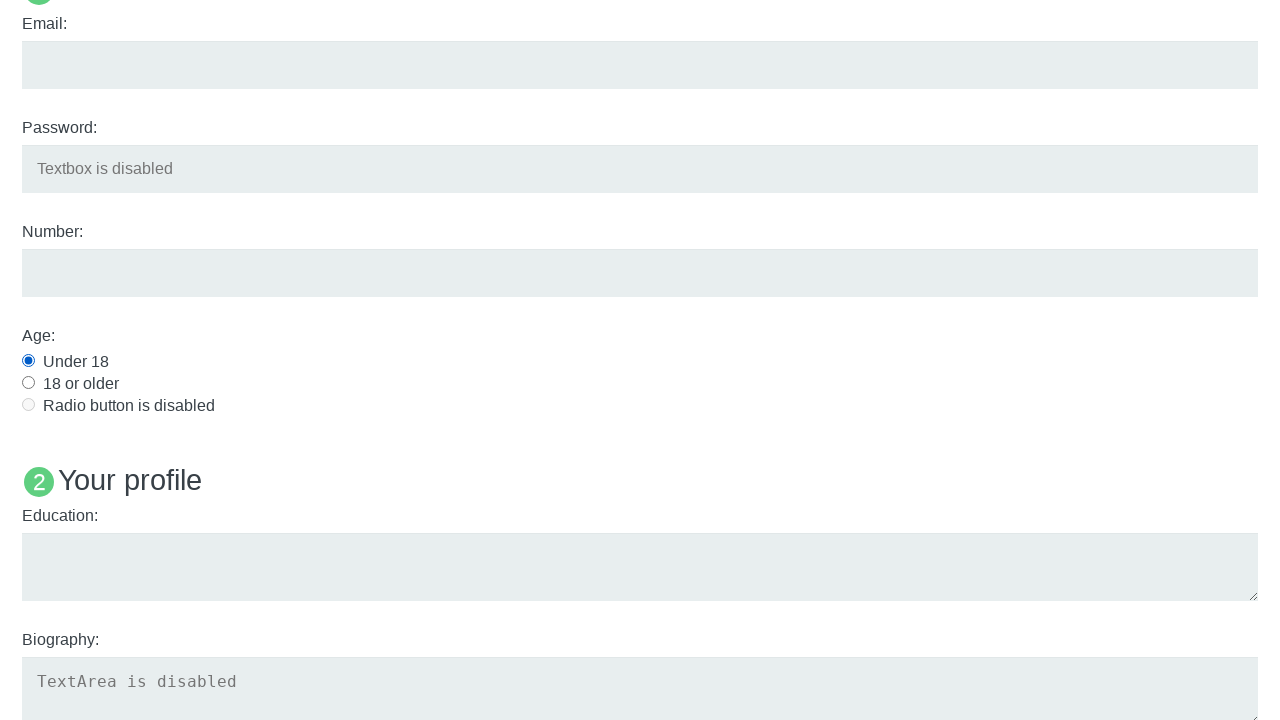

Clicked 'Java' checkbox to deselect at (28, 361) on xpath=//input[@id='java']
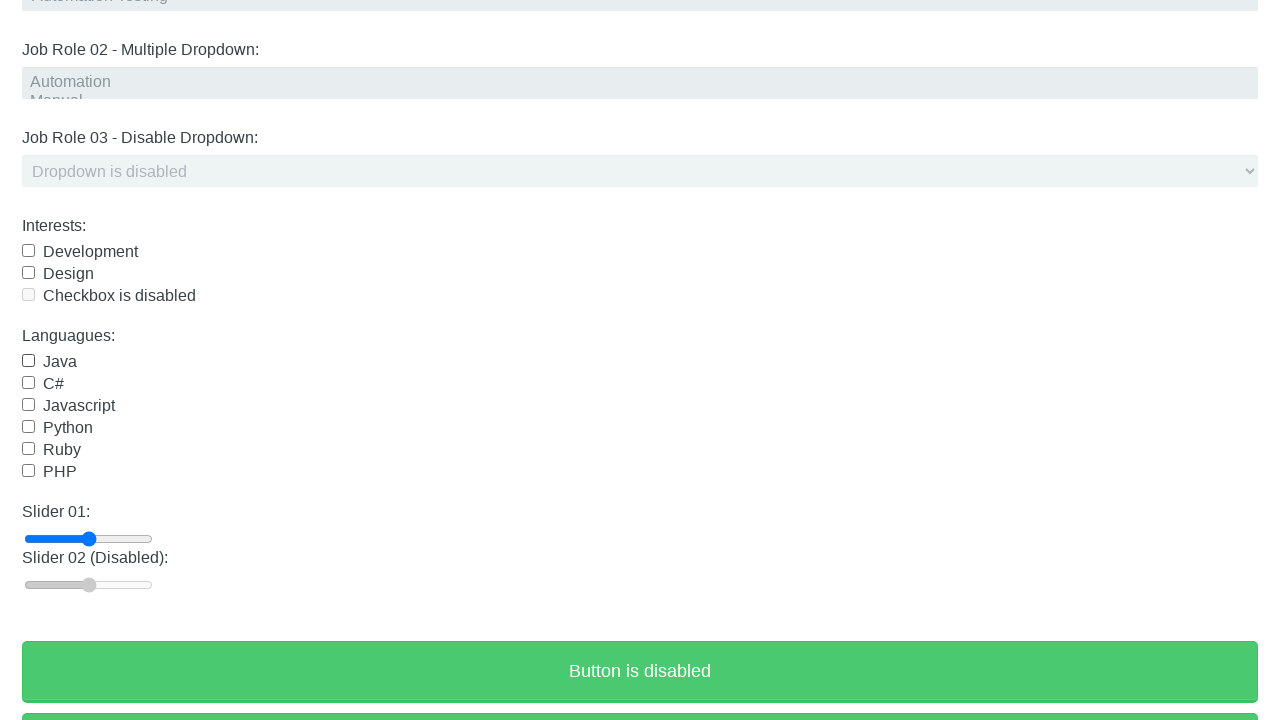

Verified 'Under 18' checkbox state
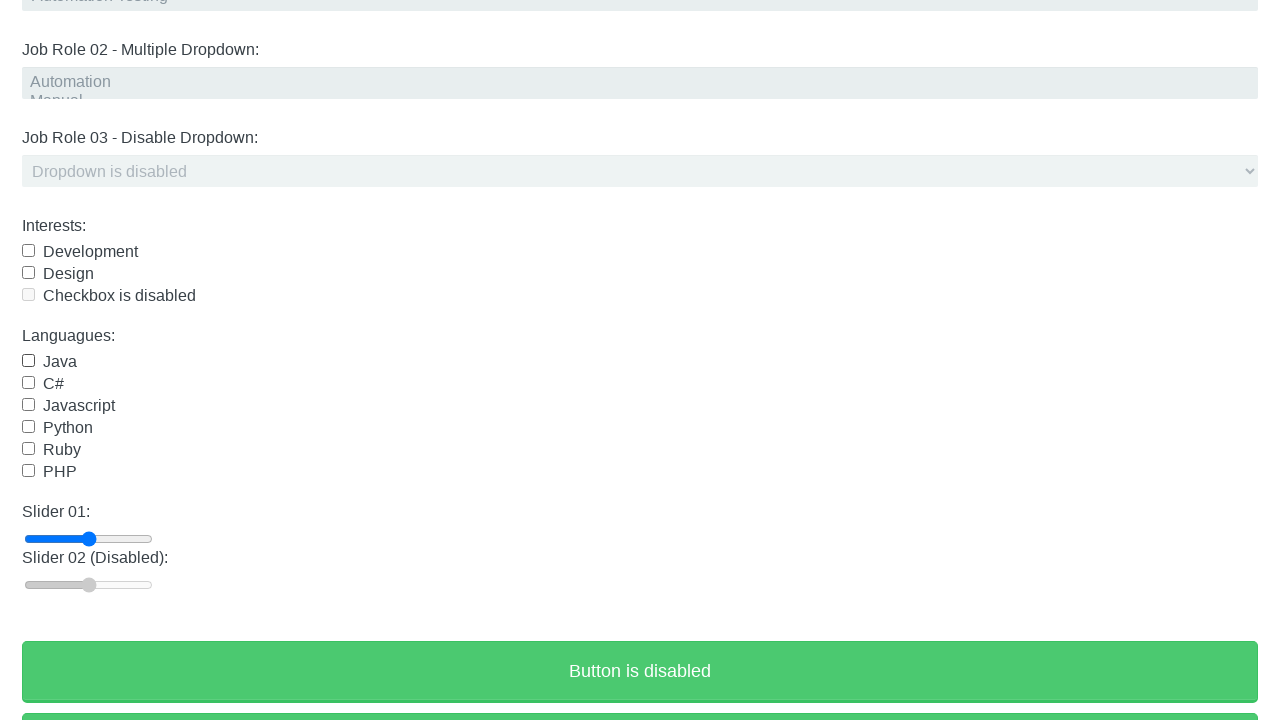

Verified 'Java' checkbox is unchecked
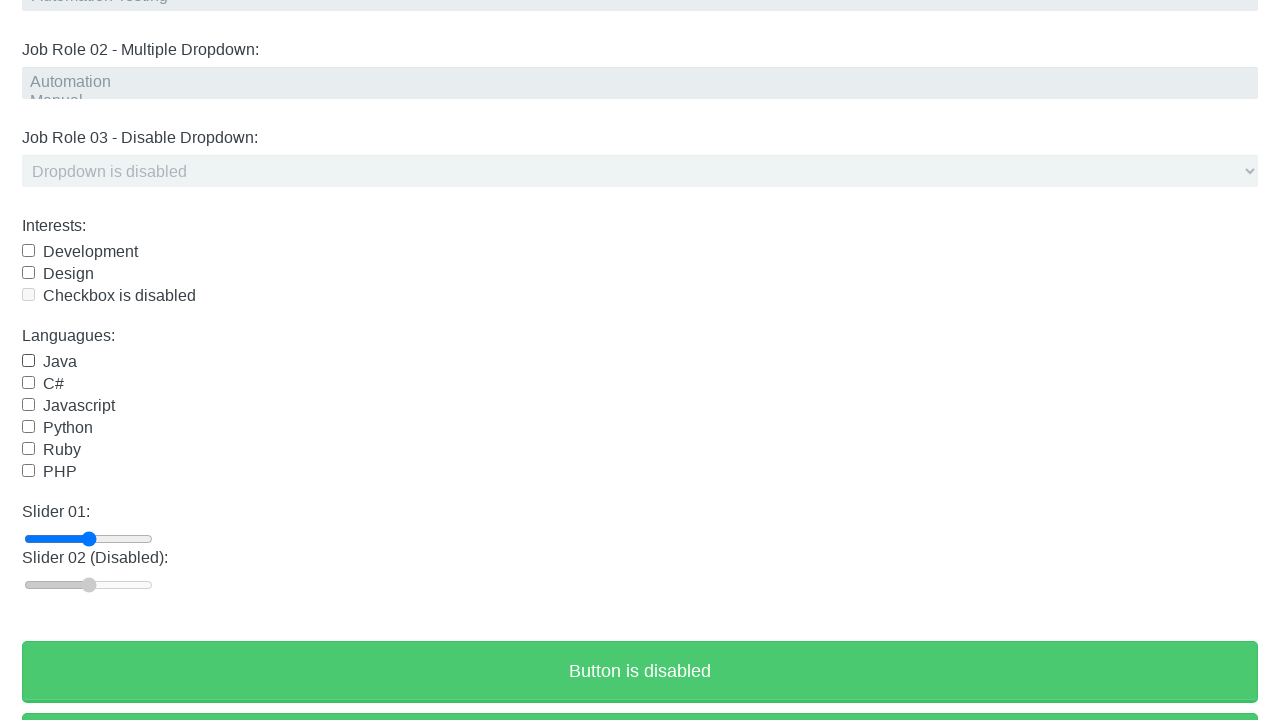

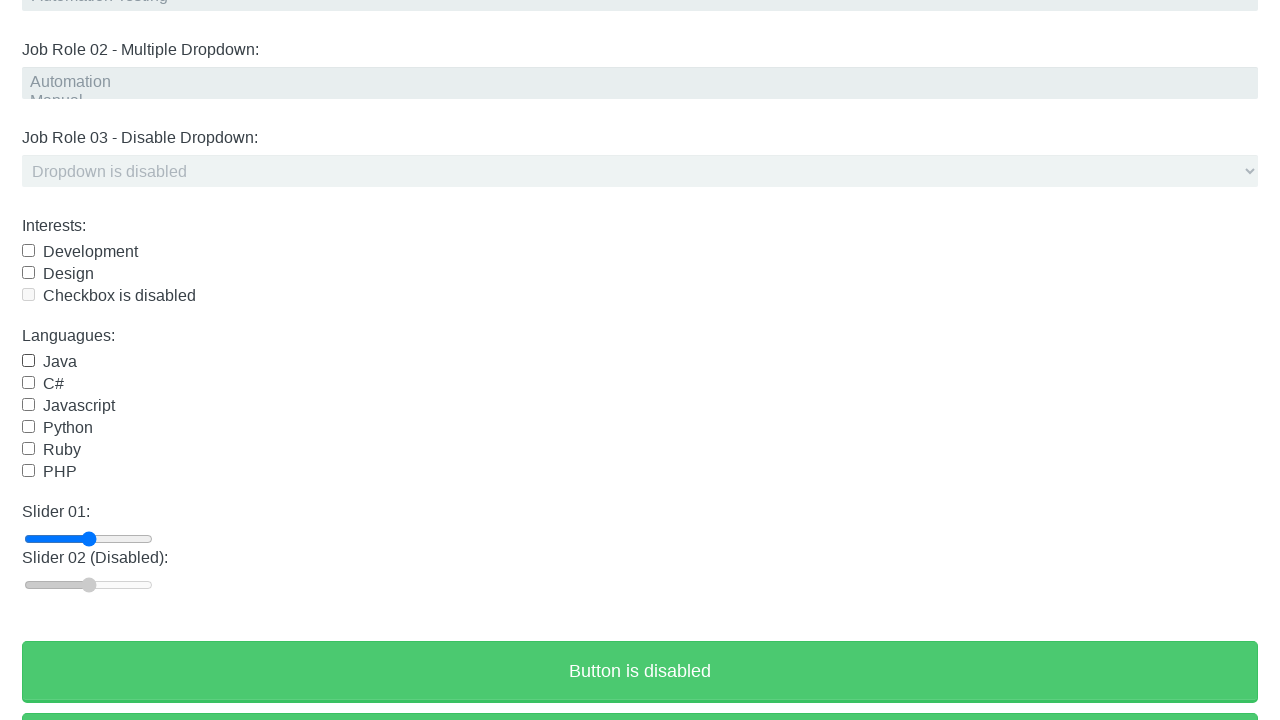